Navigates to Ynet news website and verifies it loads

Starting URL: http://www.ynet.co.il

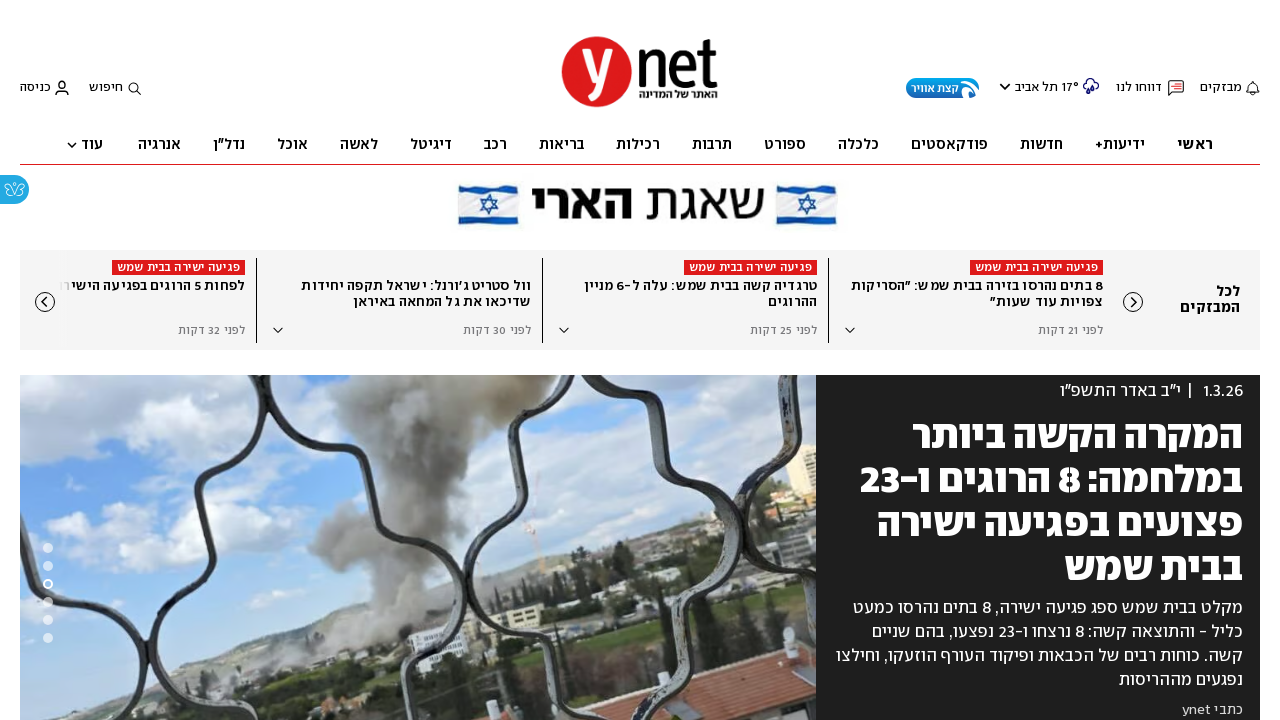

Waited for Ynet homepage to load (domcontentloaded)
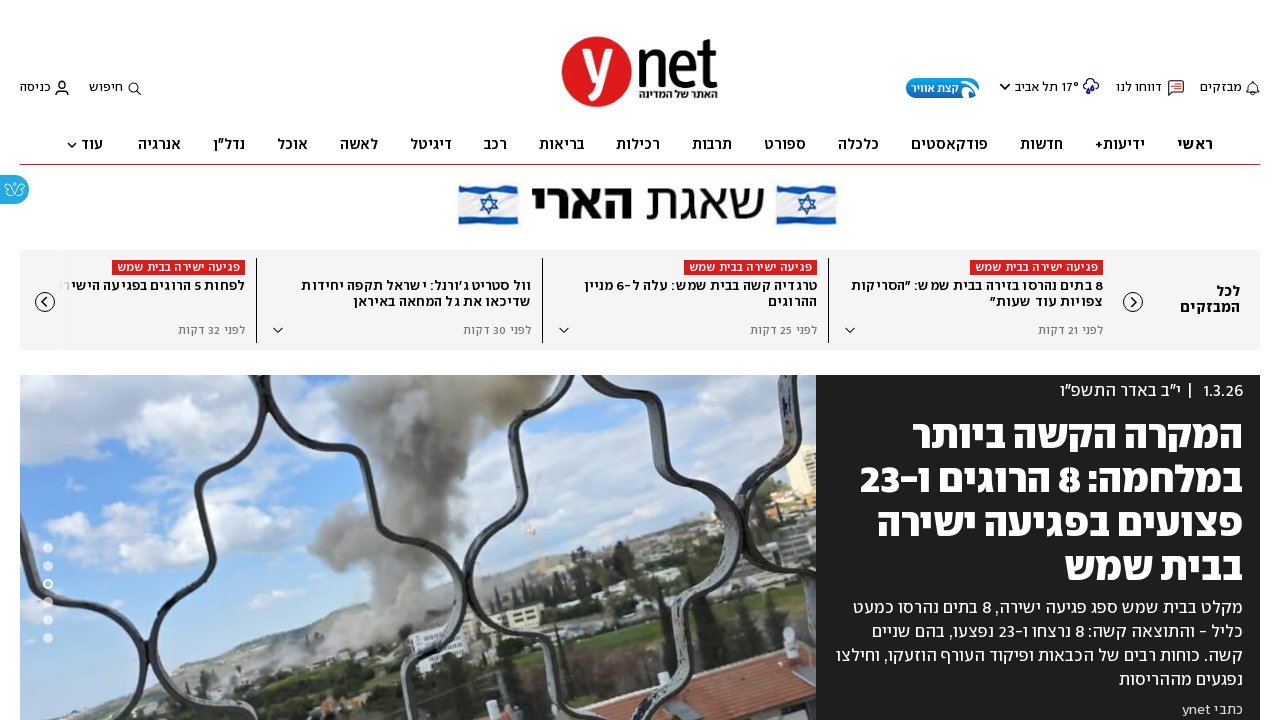

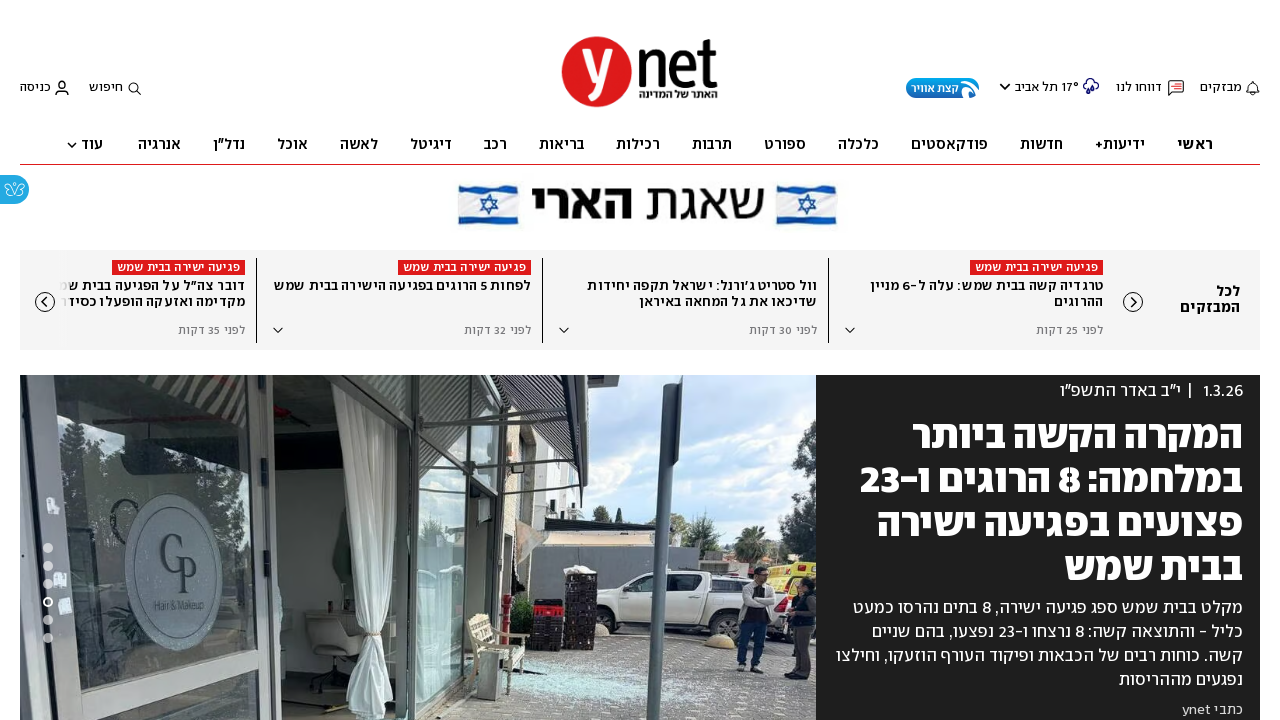